Tests dynamic properties page by waiting for a button to become enabled after 5 seconds and clicking it, waiting for another button to become visible and clicking it, and verifying a color change attribute on an element.

Starting URL: https://demoqa.com/dynamic-properties

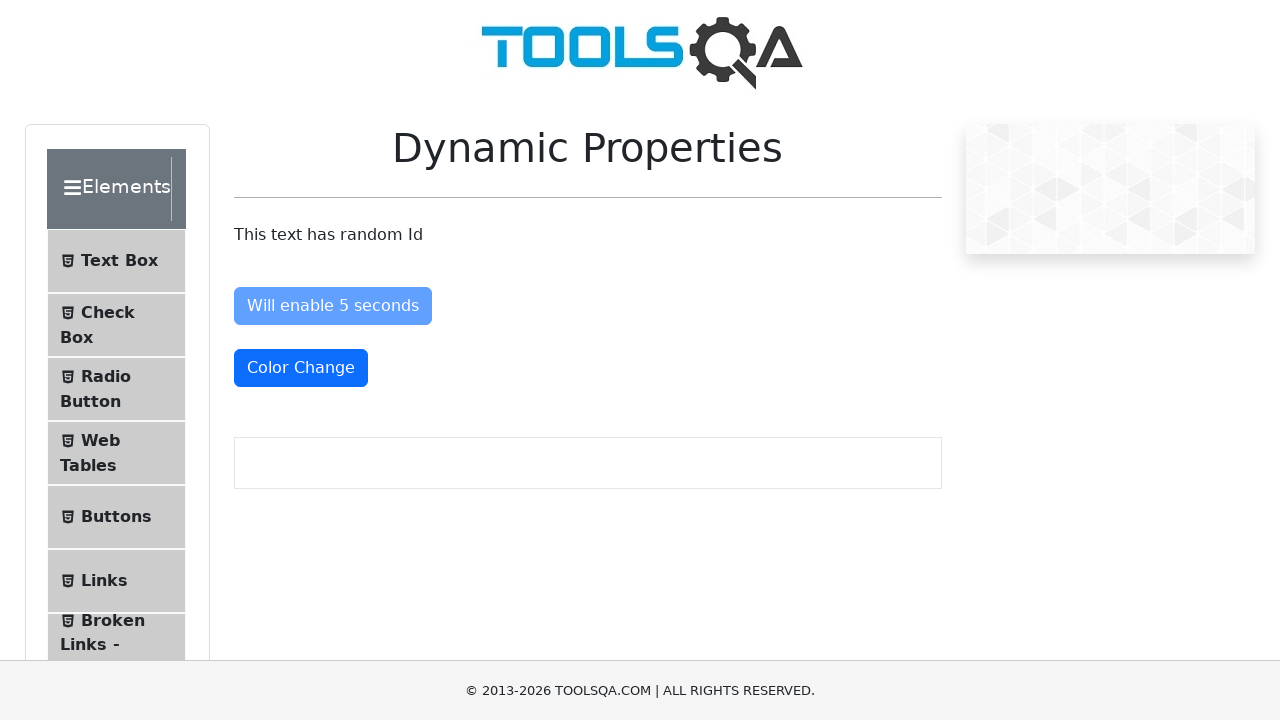

Waited for 'Will enable 5 seconds' button to become enabled
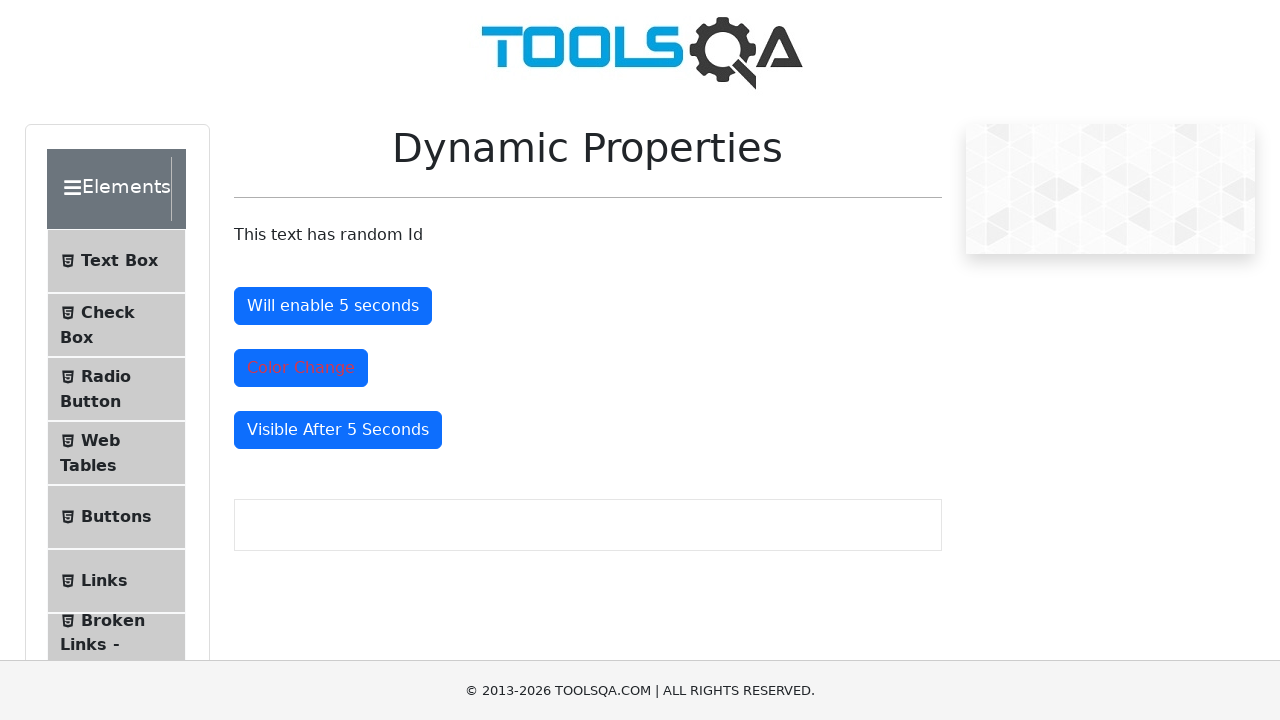

Clicked the enabled 'Will enable 5 seconds' button at (333, 306) on #enableAfter
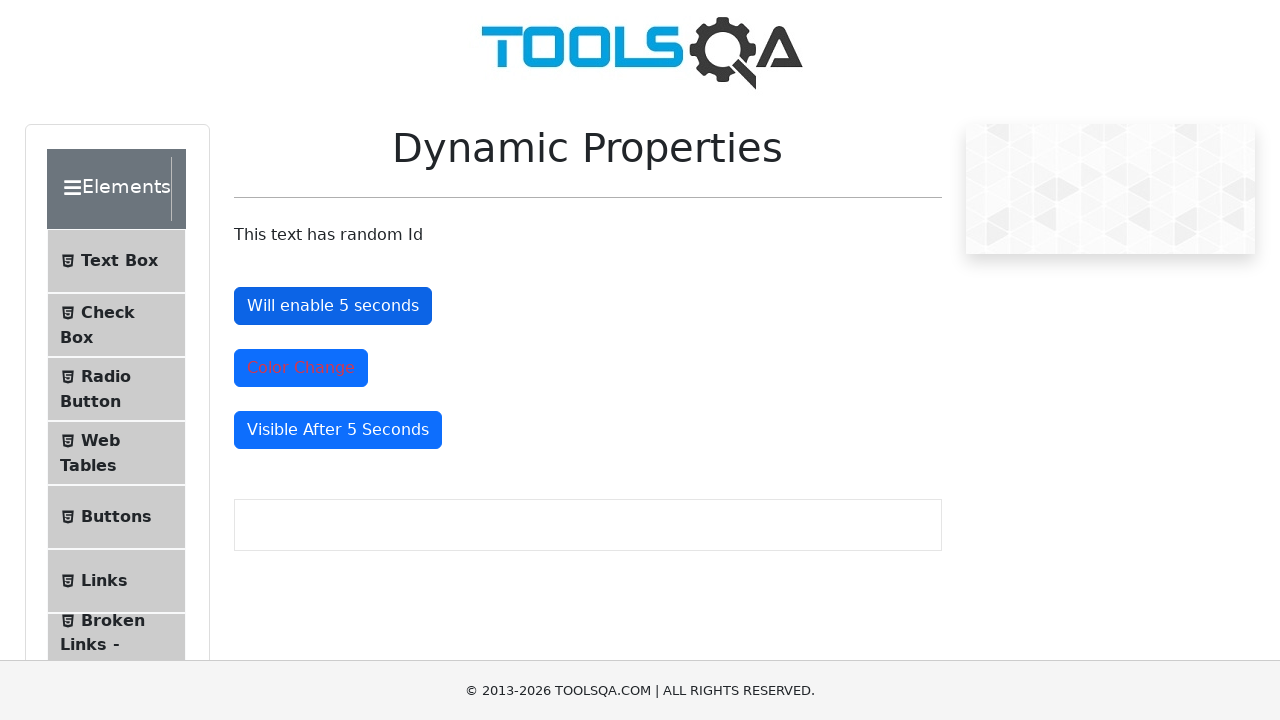

Waited for 'Visible After 5 Seconds' button to become visible
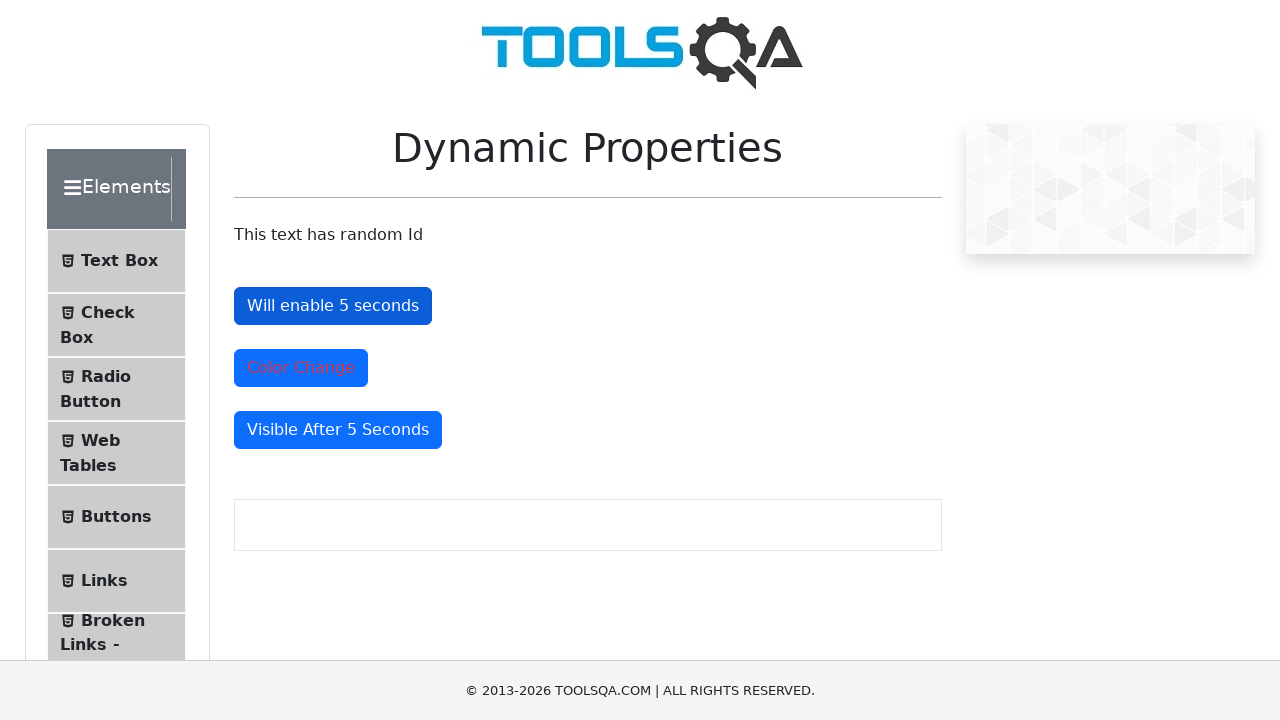

Clicked the visible 'Visible After 5 Seconds' button at (338, 430) on #visibleAfter
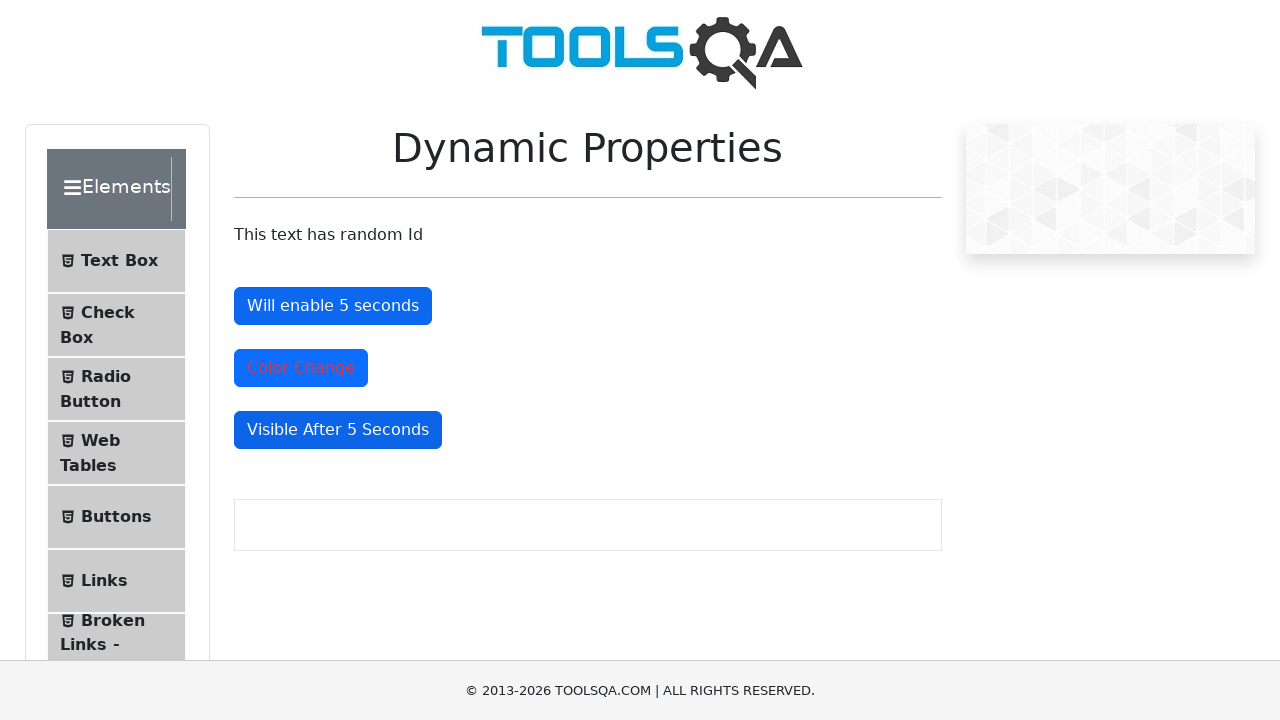

Waited for color change element to have 'text-danger' class
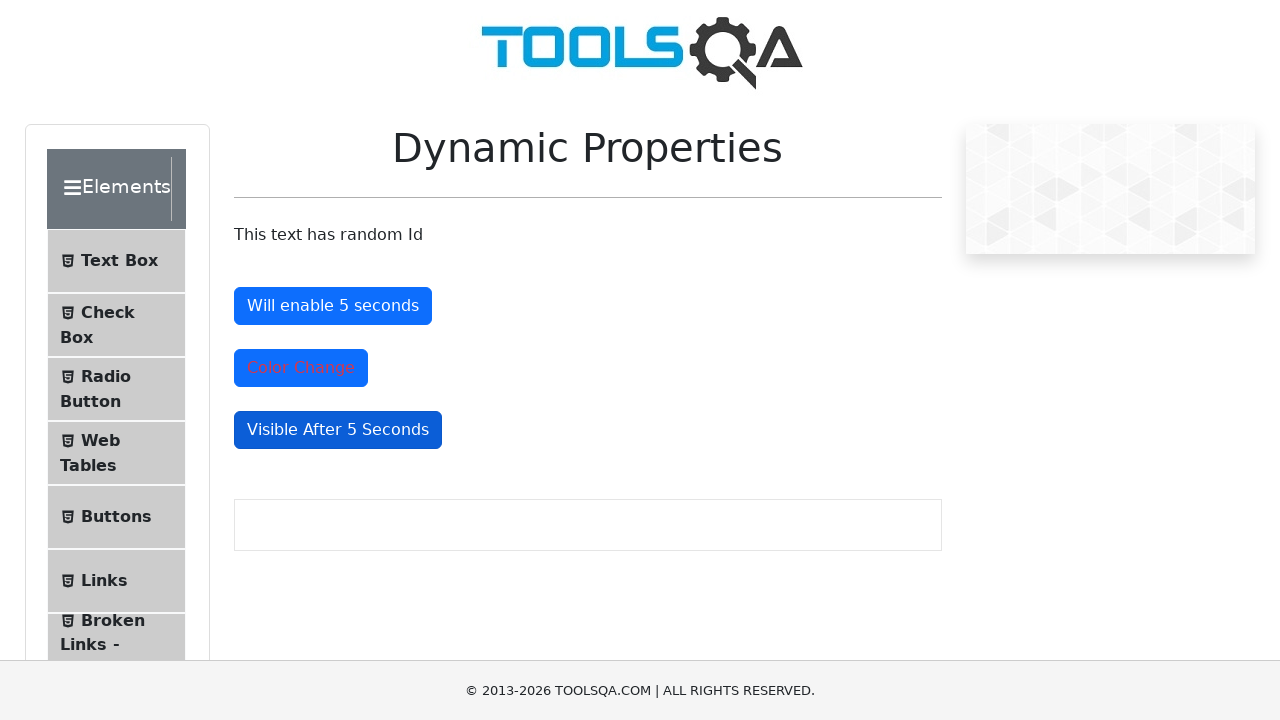

Located the color change element
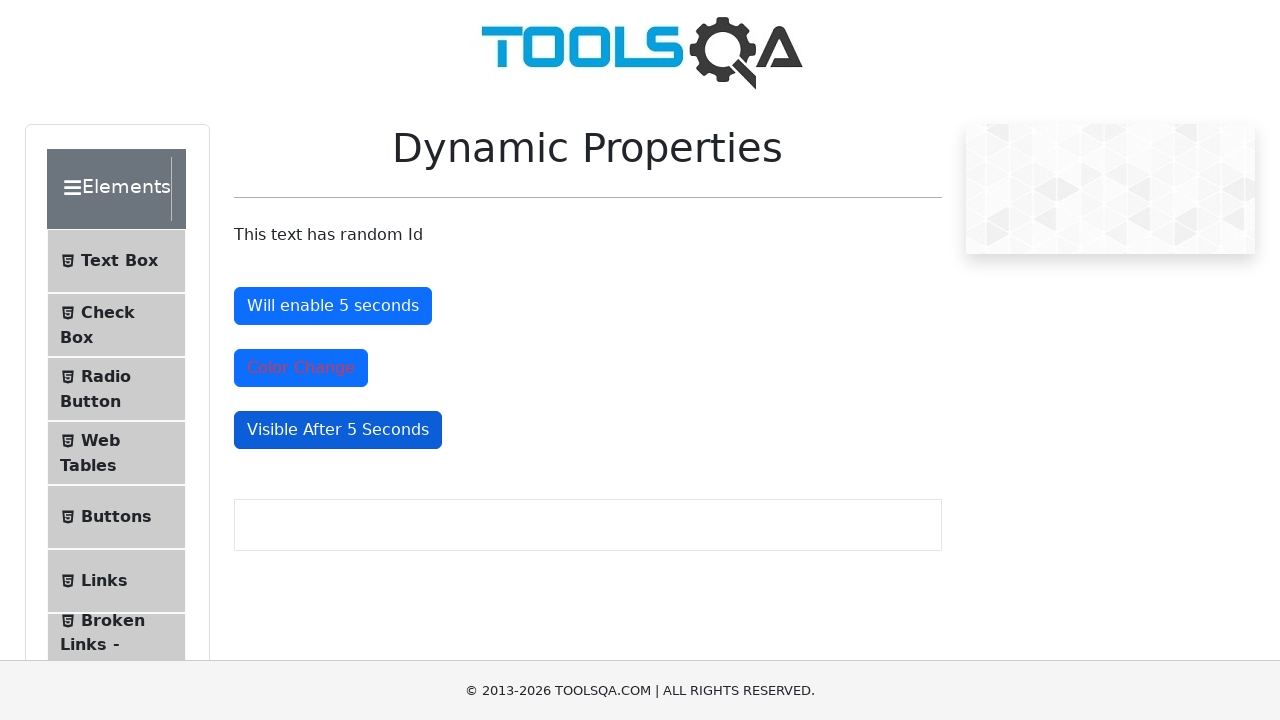

Verified that 'danger' class is present in color change element
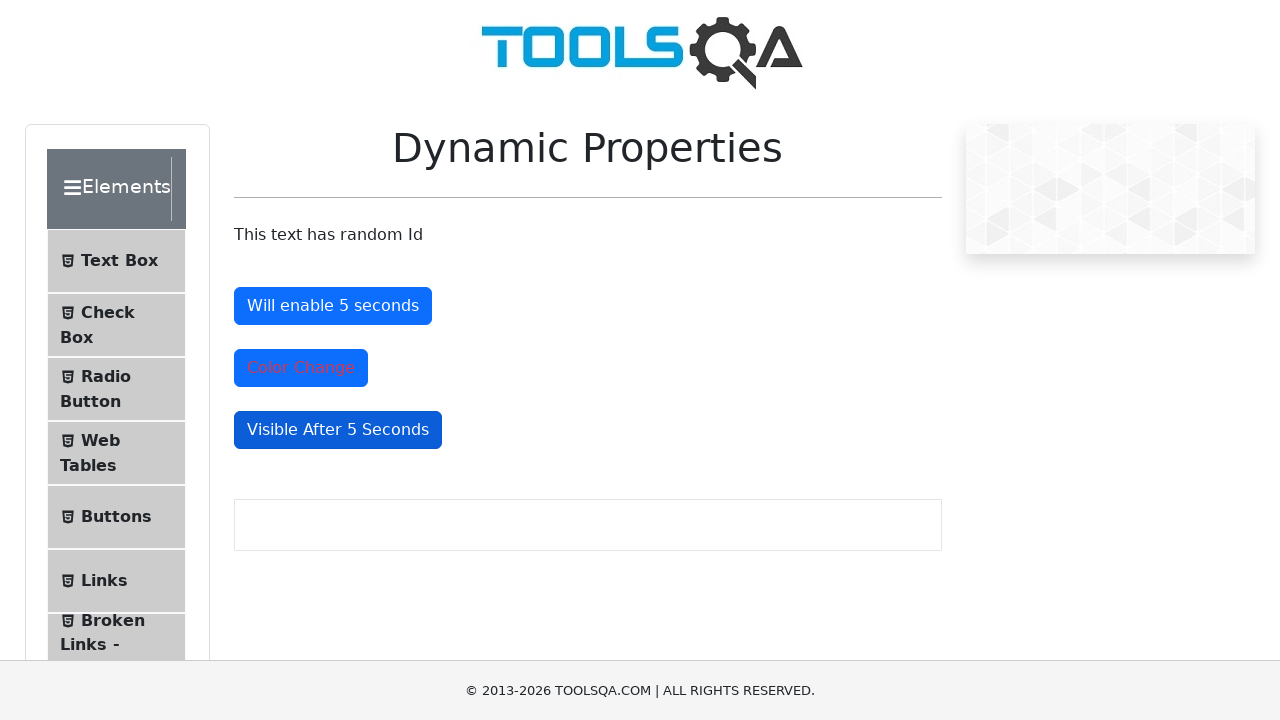

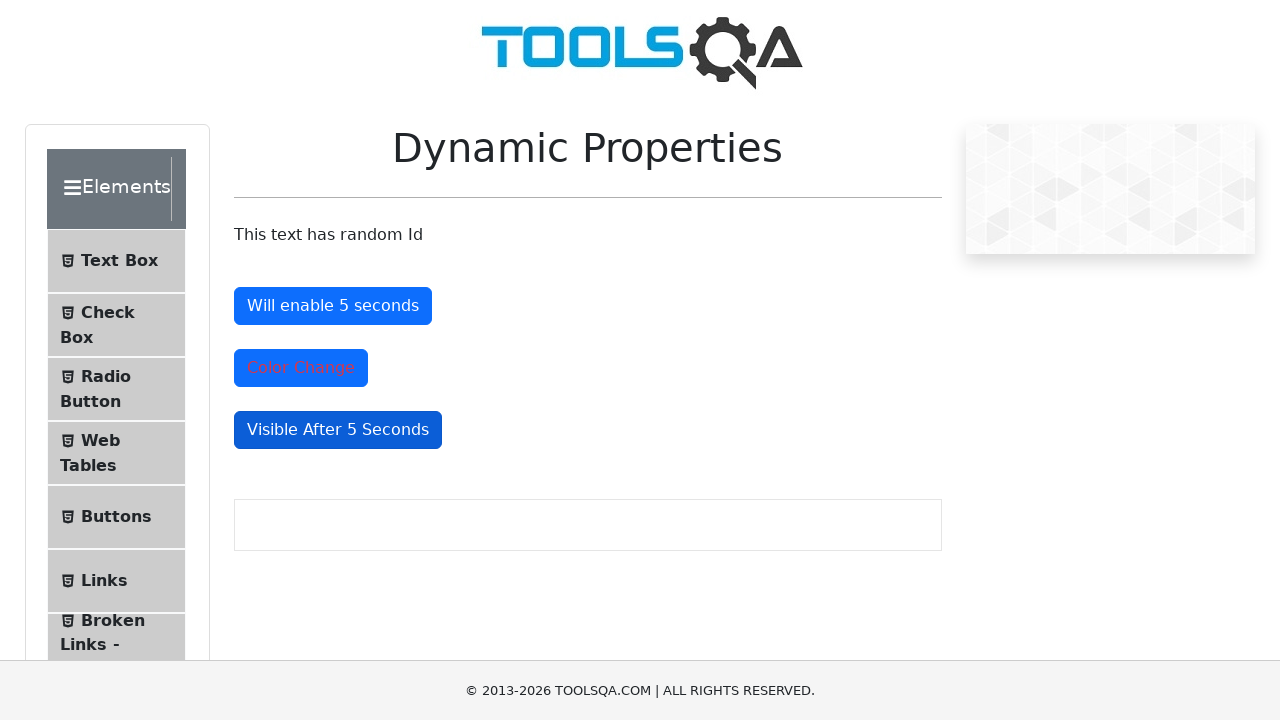